Tests dropdown functionality by navigating to the Dropdown page and selecting different options from the dropdown menu.

Starting URL: https://the-internet.herokuapp.com/

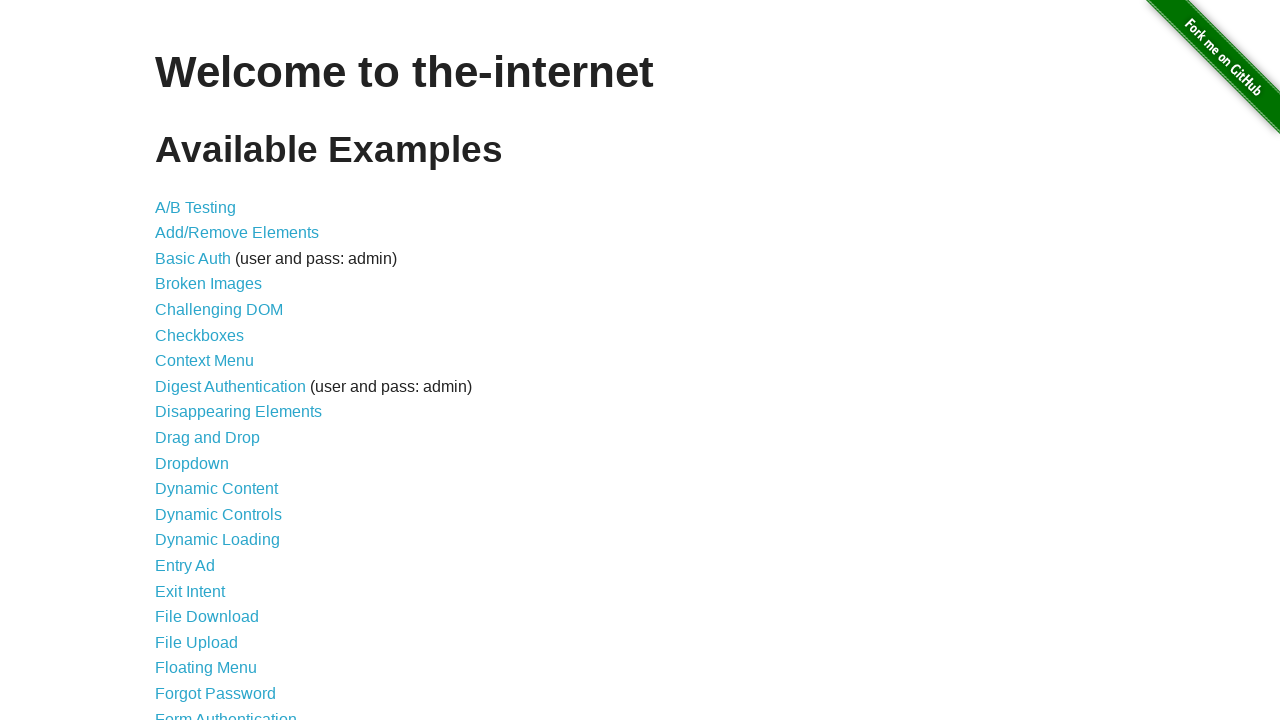

Clicked on the Dropdown link to navigate to dropdown page at (192, 463) on a[href='/dropdown']
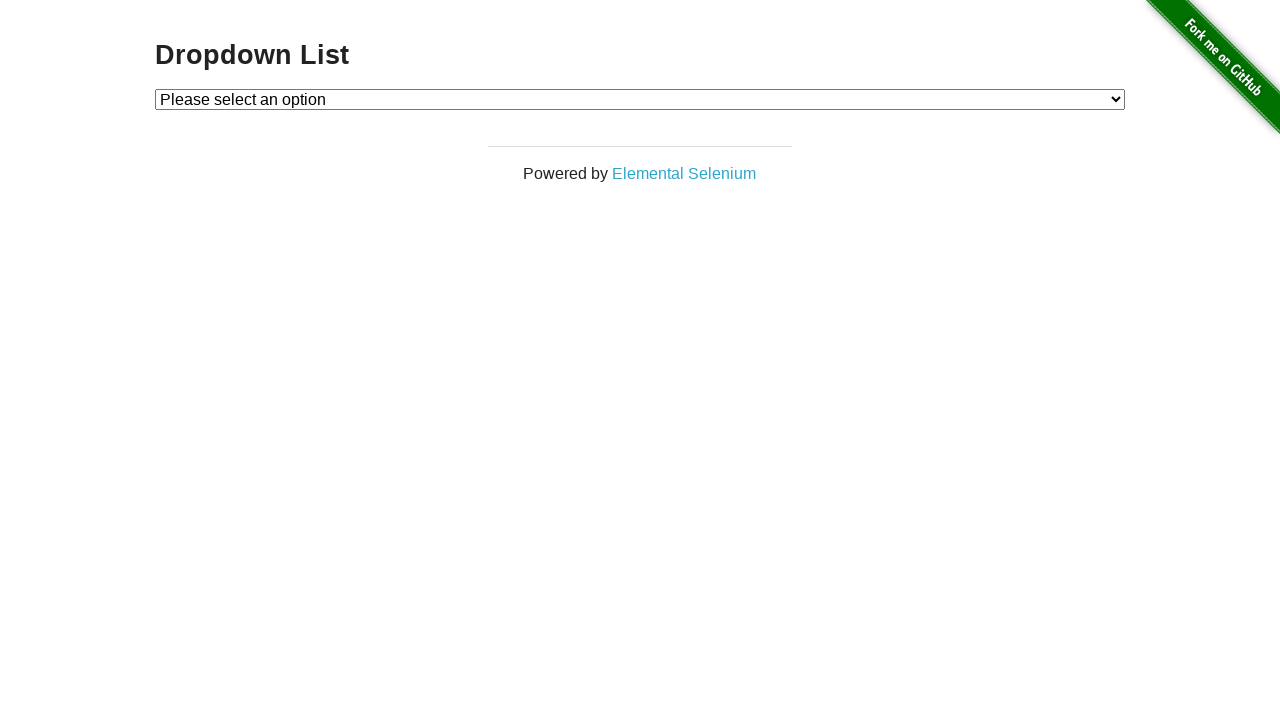

Dropdown page loaded and dropdown element is visible
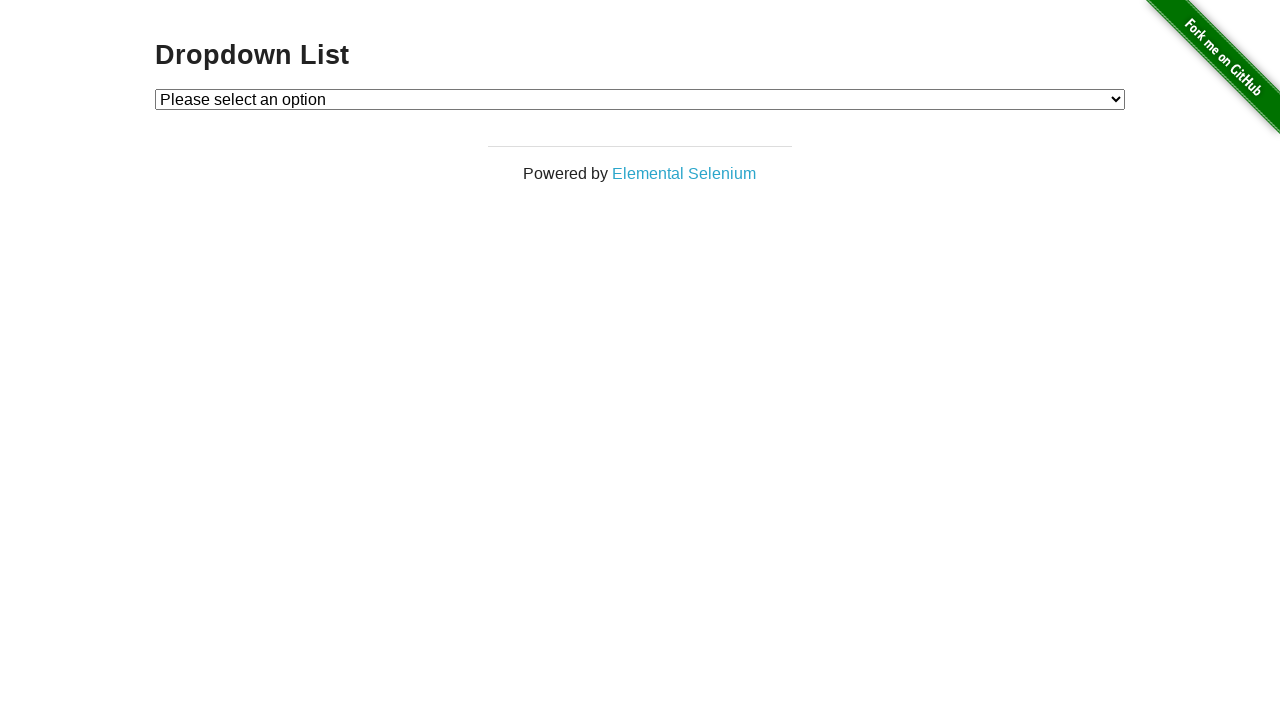

Selected Option 1 from the dropdown menu on #dropdown
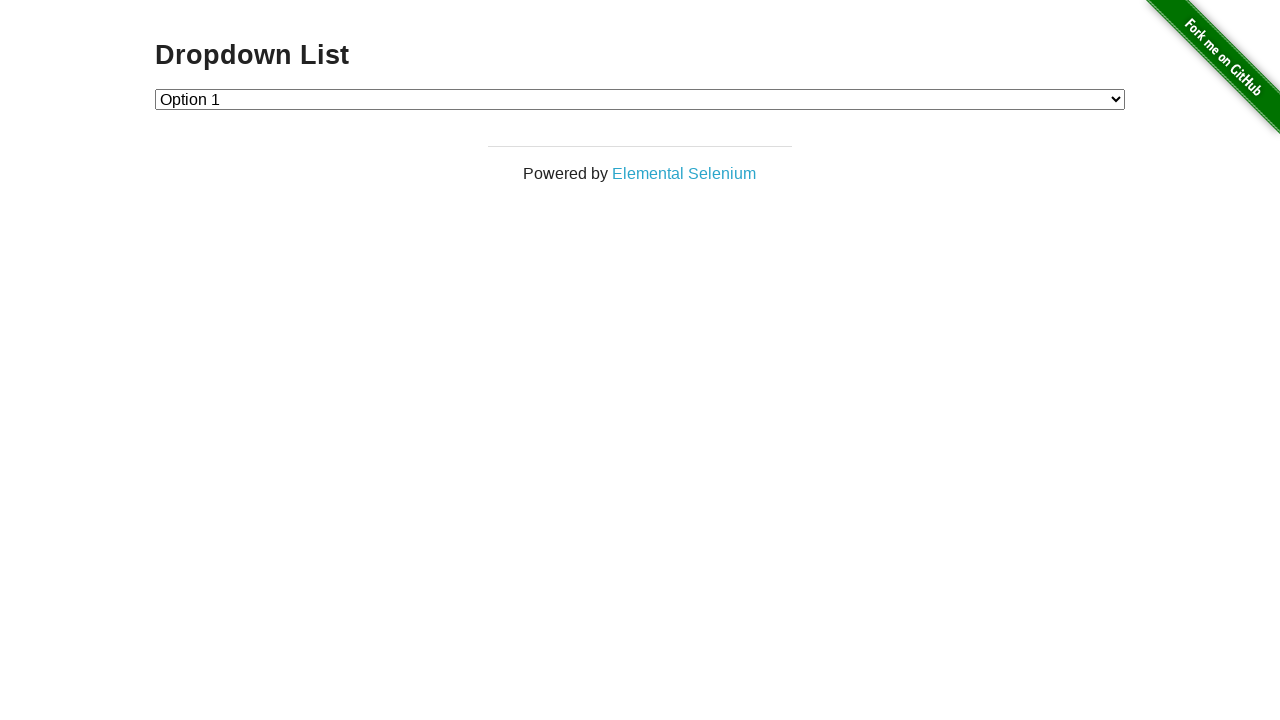

Selected Option 2 from the dropdown menu on #dropdown
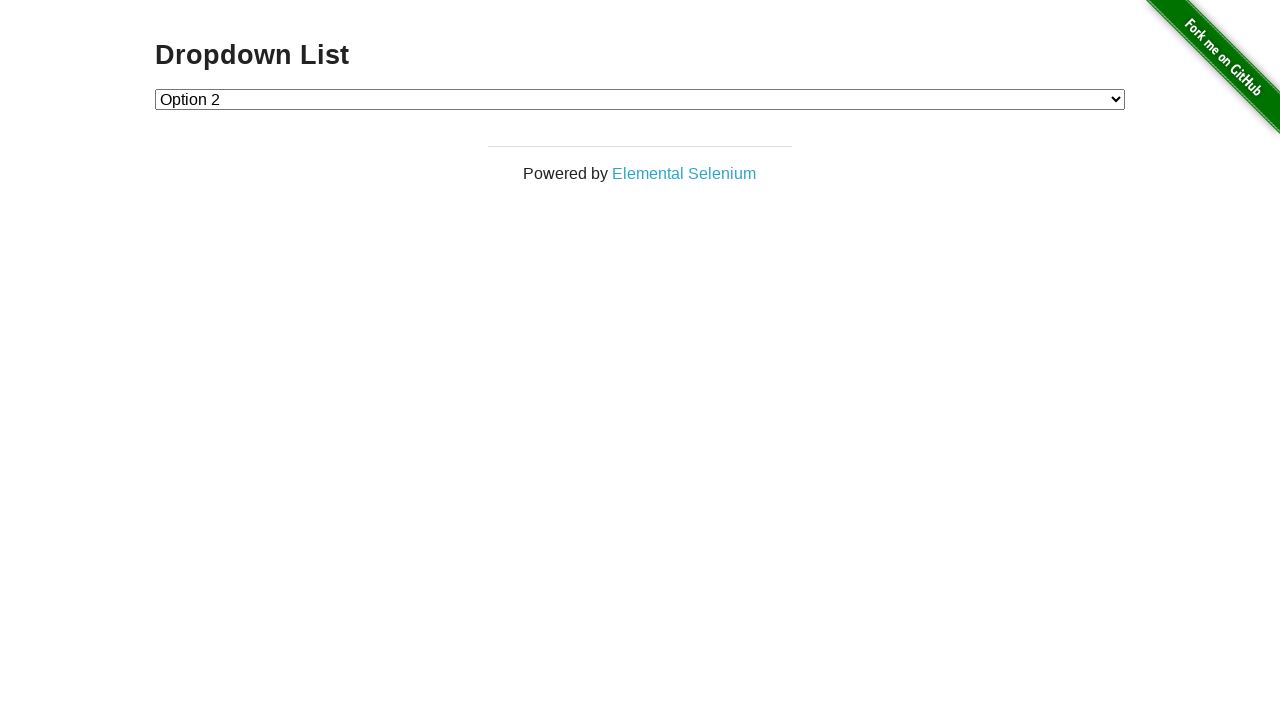

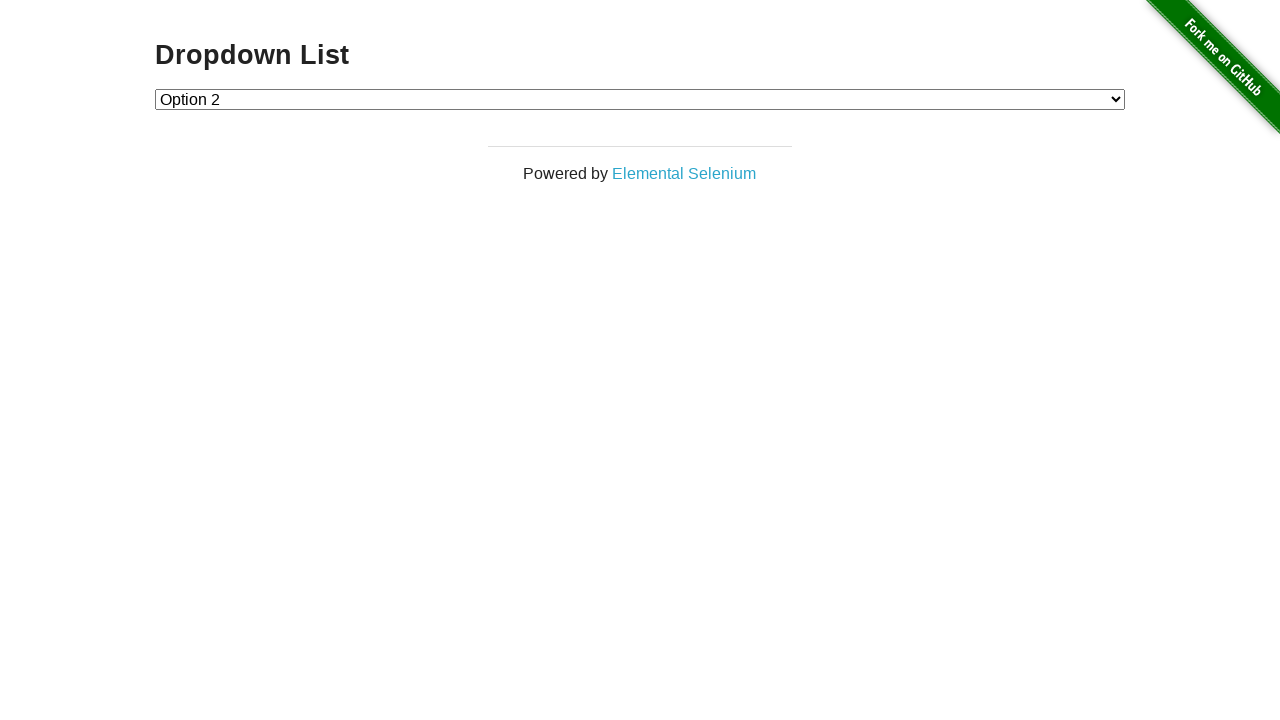